Tests a floor heating calculator by entering room dimensions (width, length), selecting room type and heating type, entering heat loss value, and calculating the result to verify cable power values.

Starting URL: https://kermi-fko.ru/raschety/Calc-Rehau-Solelec.aspx

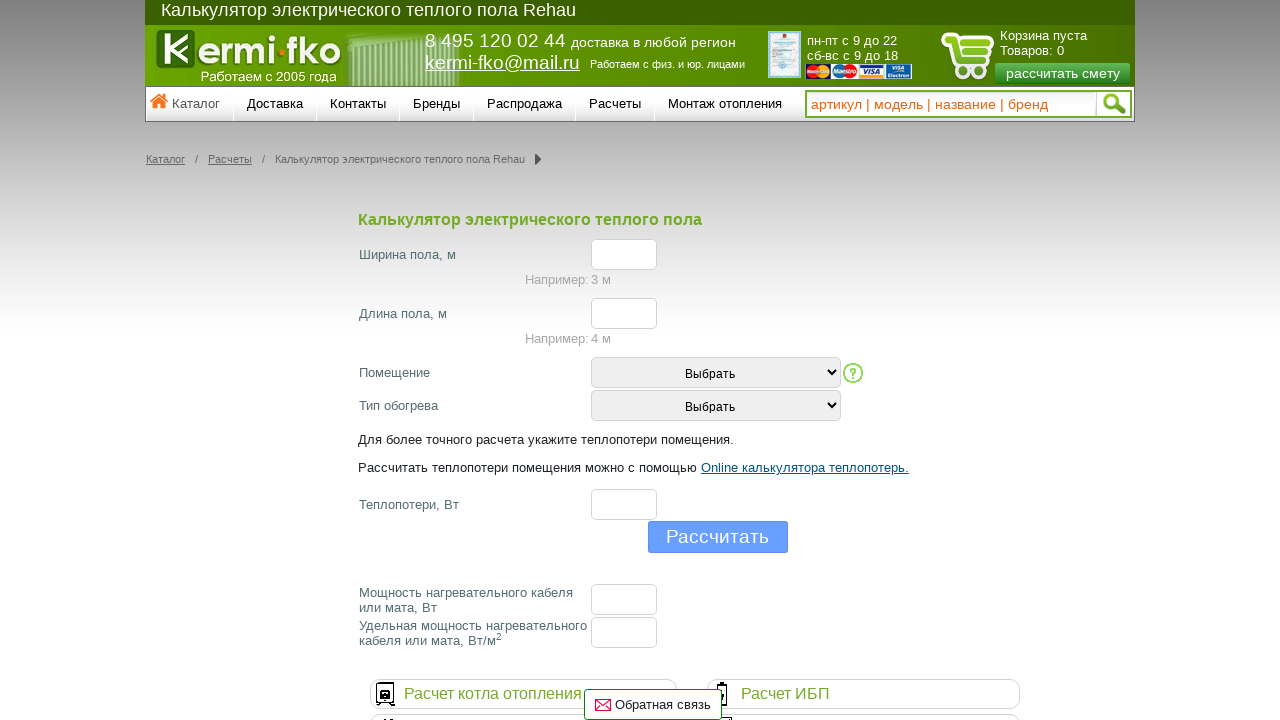

Entered room width value of 5 on #el_f_width
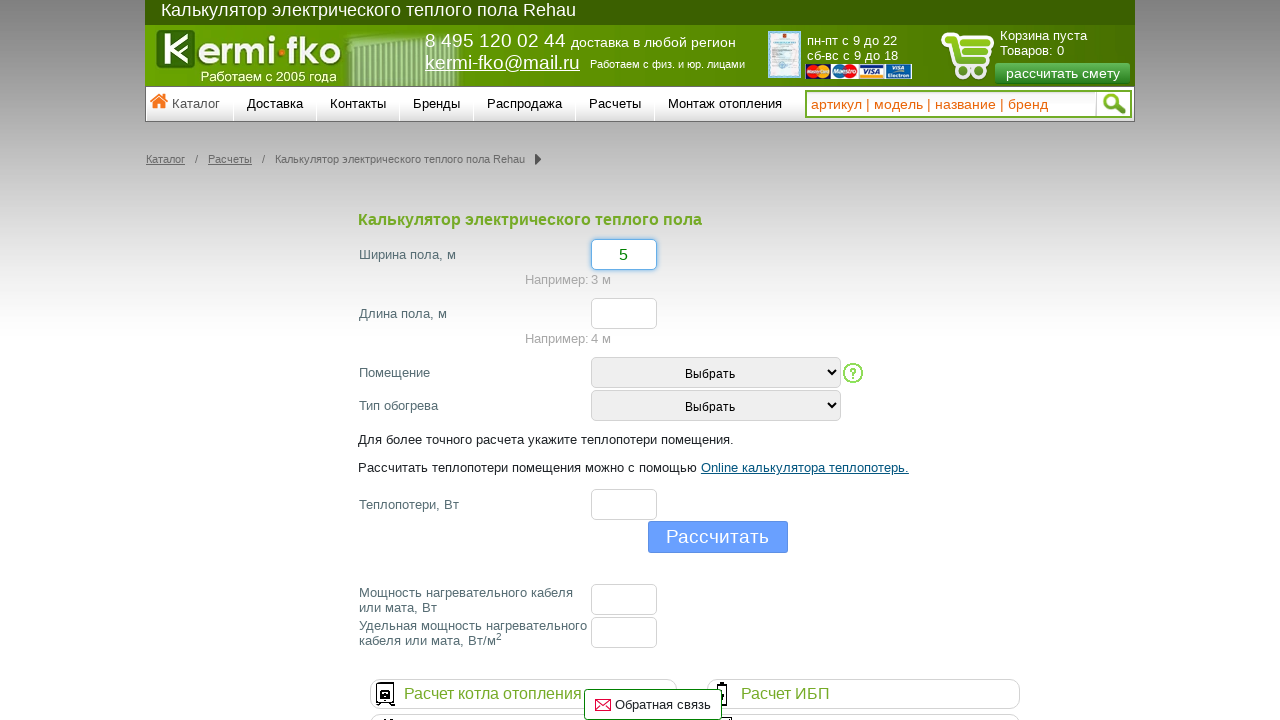

Entered room length value of 7 on #el_f_lenght
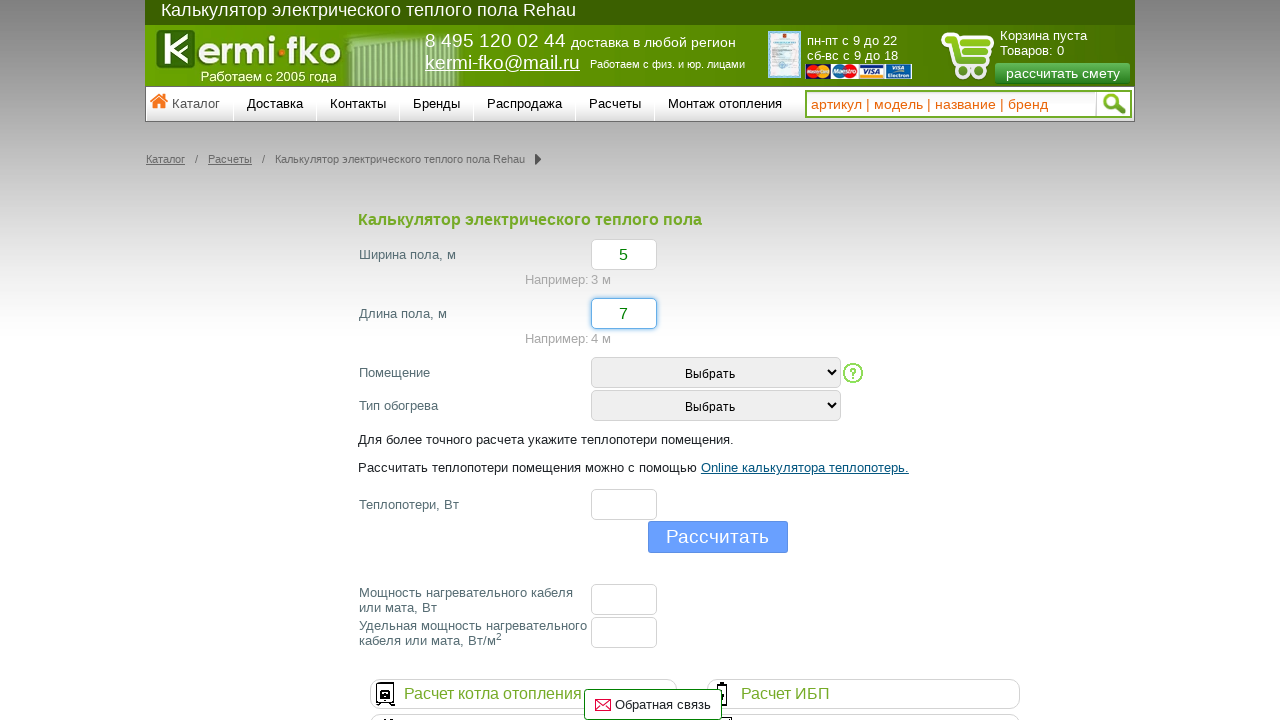

Selected room type option 2 on #room_type
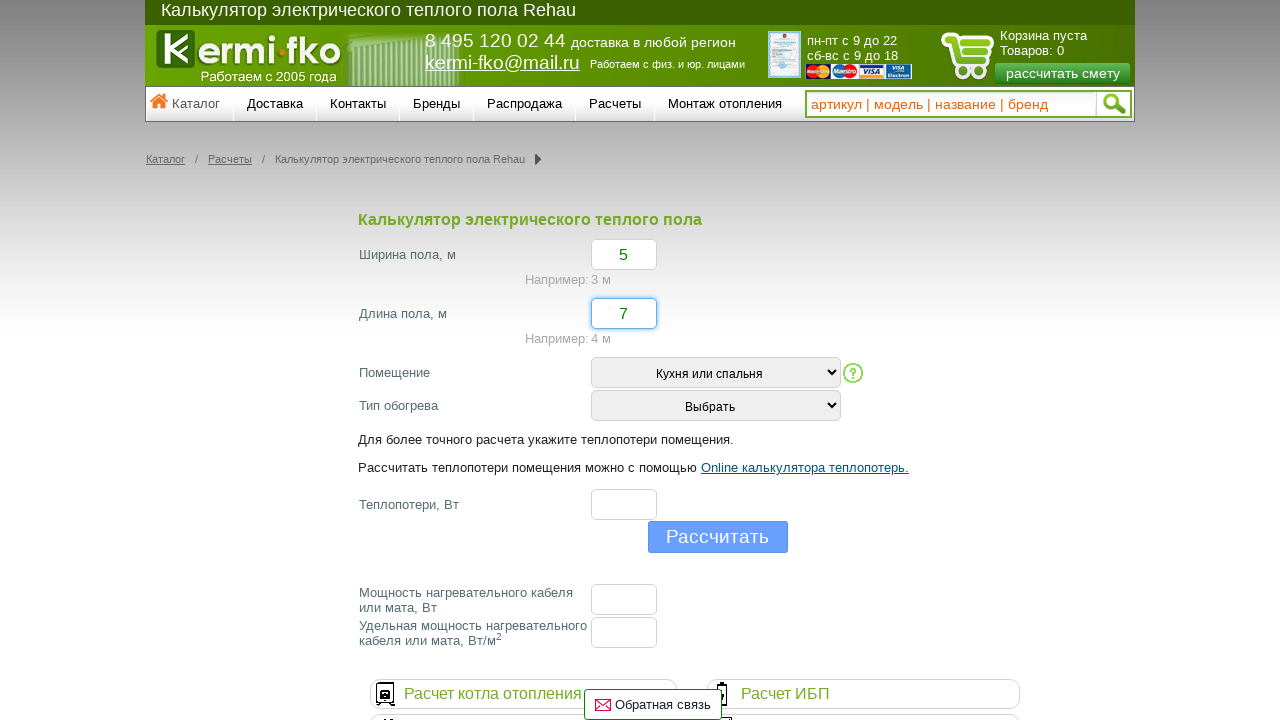

Selected heating type option 2 on #heating_type
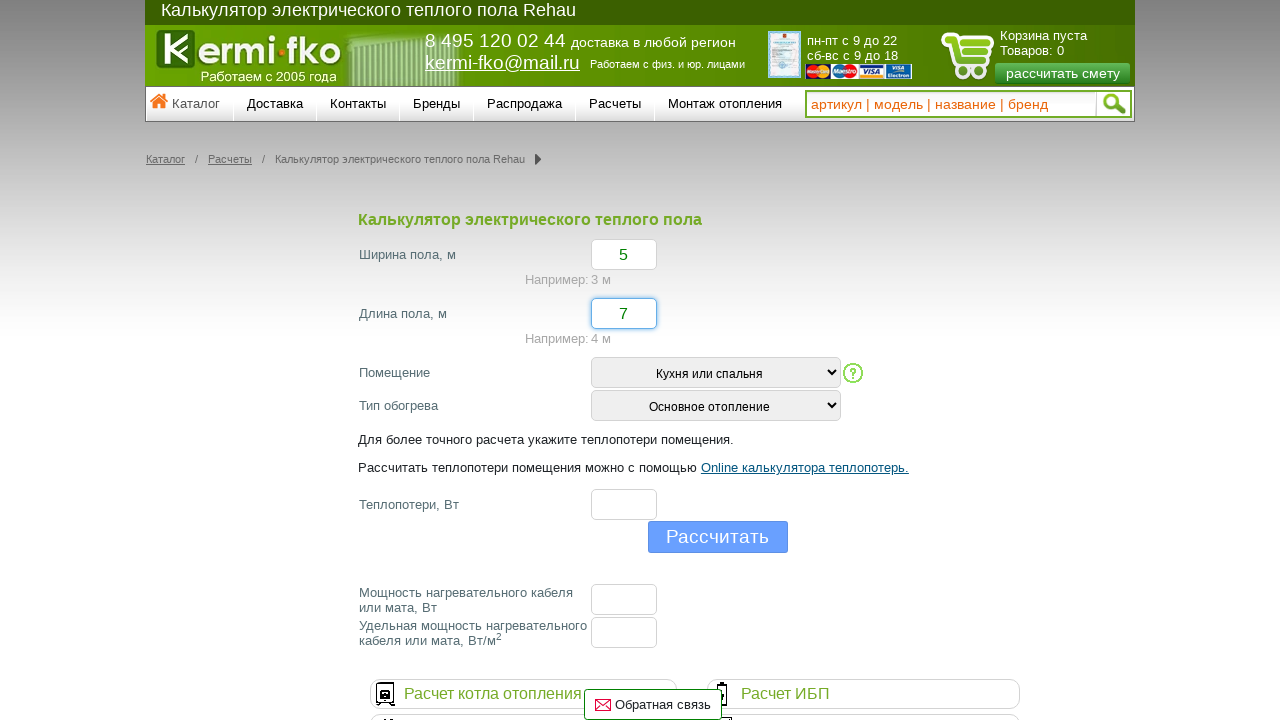

Entered heat loss value of 20 on #el_f_losses
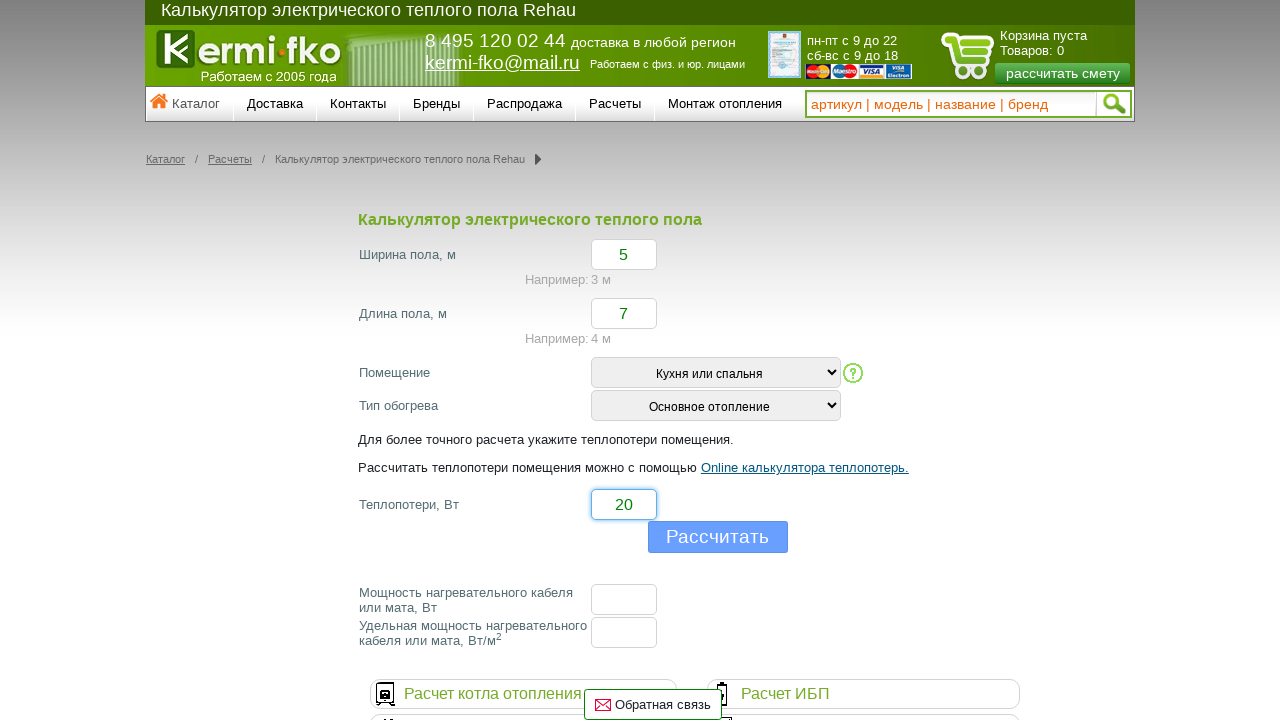

Clicked calculate button at (718, 537) on input[type='button']
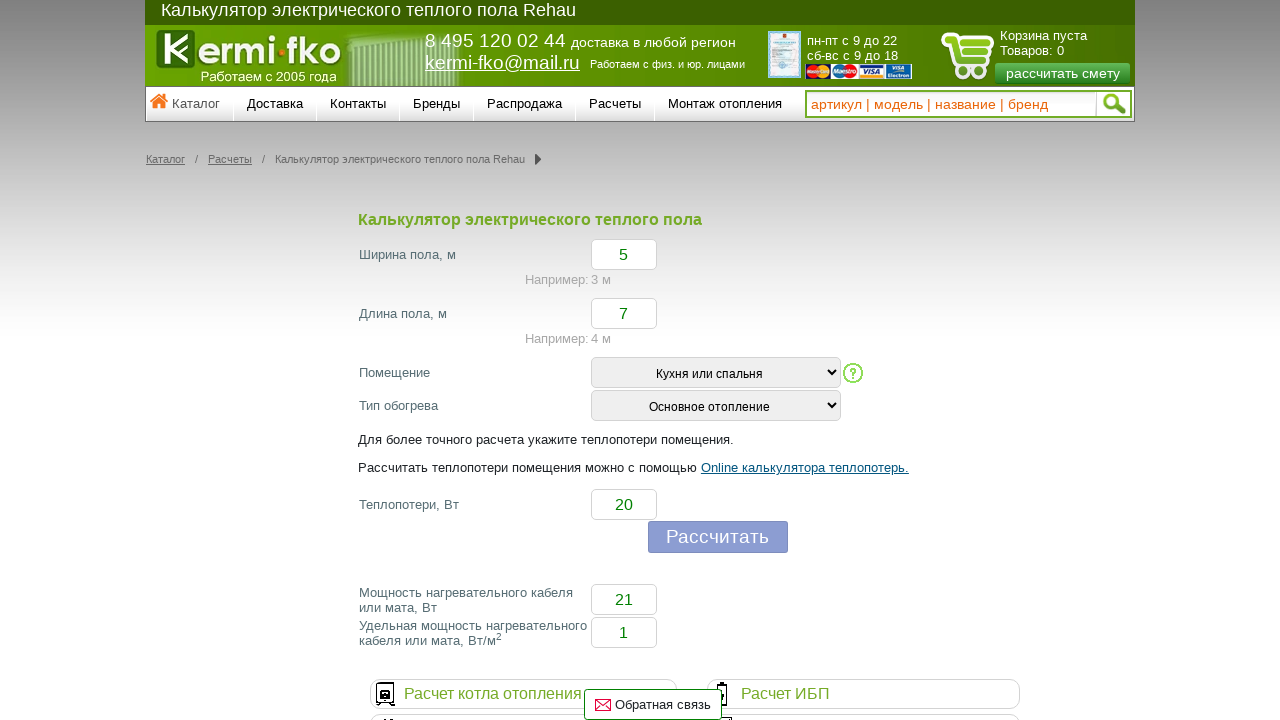

Floor cable power results element loaded
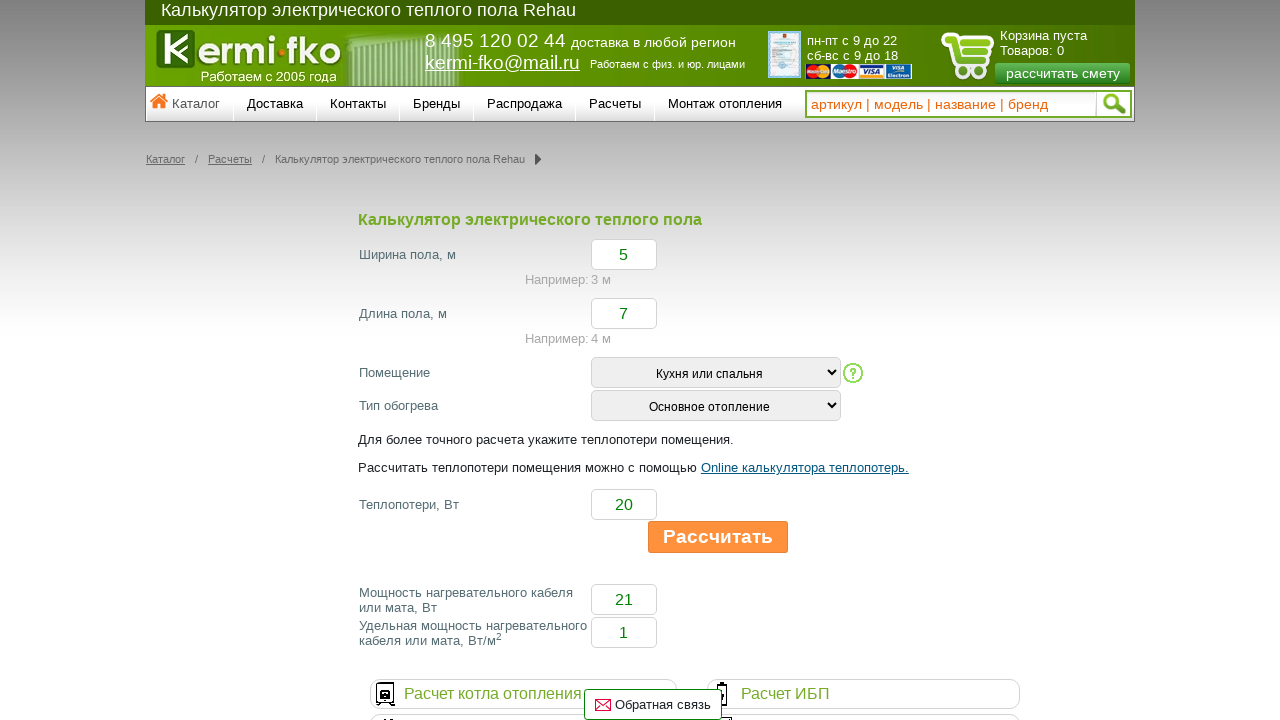

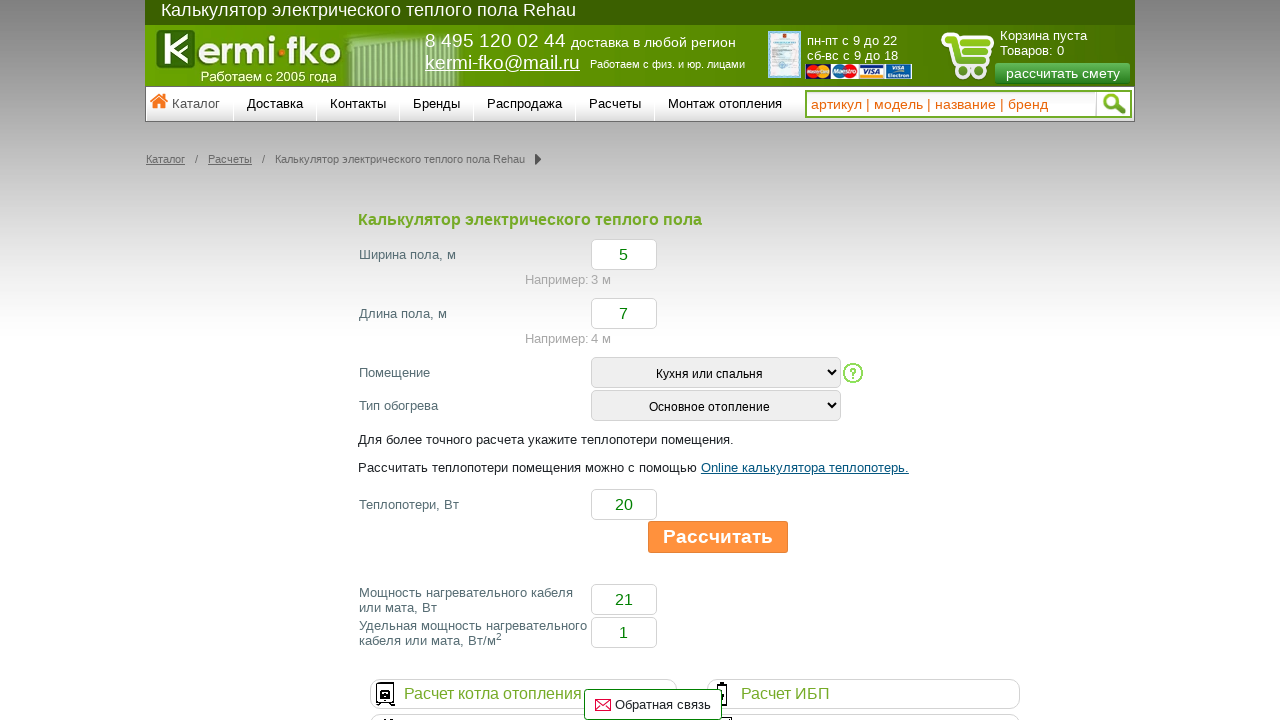